Solves a math captcha by calculating a formula based on a displayed value, then fills the answer and submits the form with checkbox and radio button selections

Starting URL: https://suninjuly.github.io/math.html

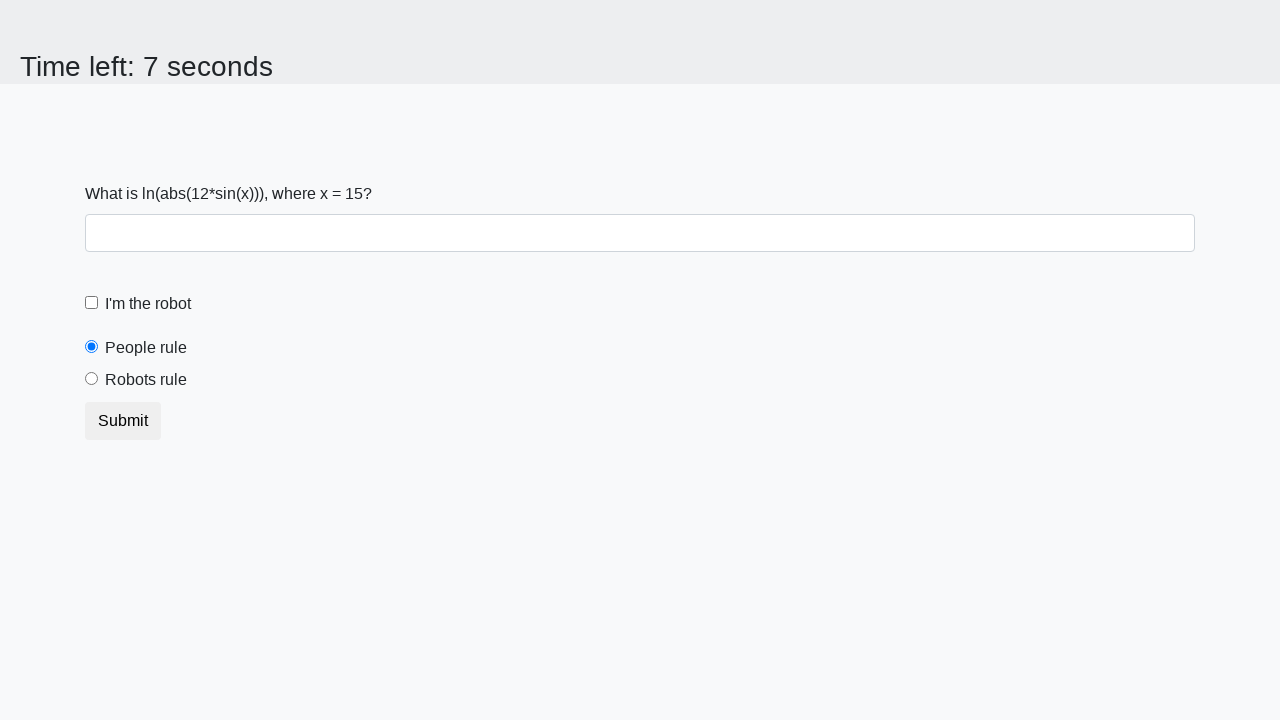

Retrieved math captcha value from page
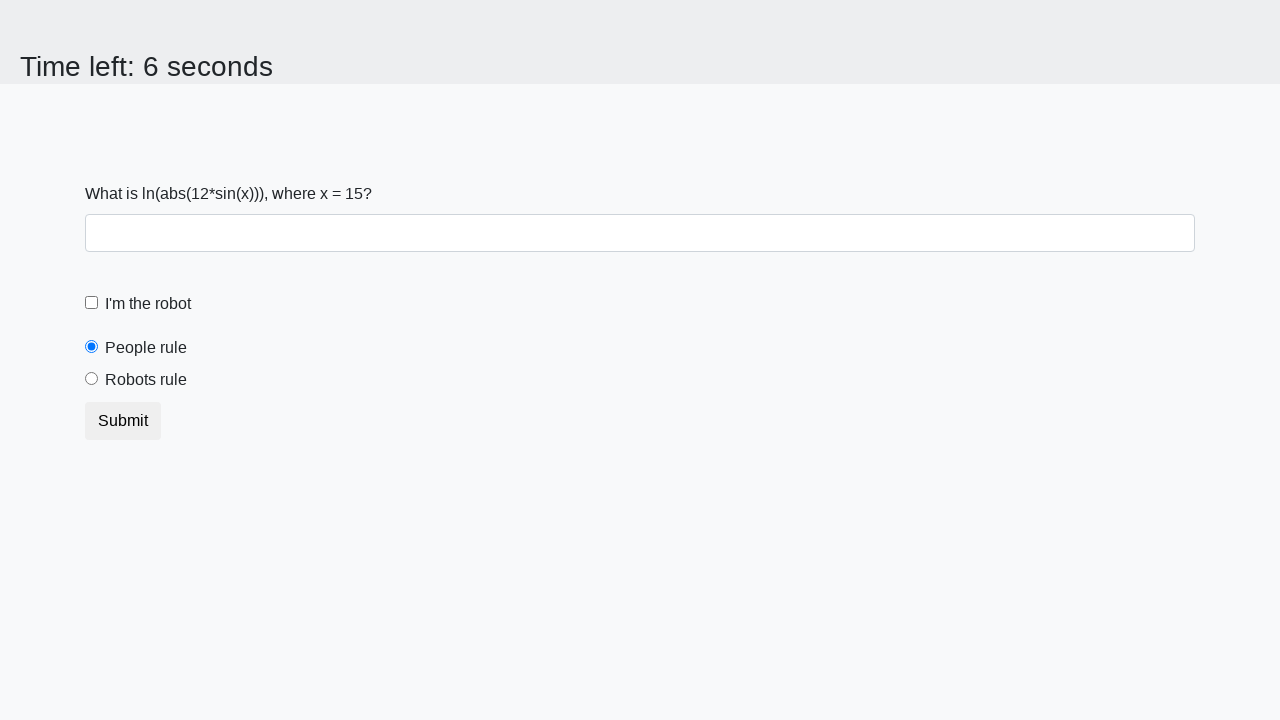

Calculated answer using math formula
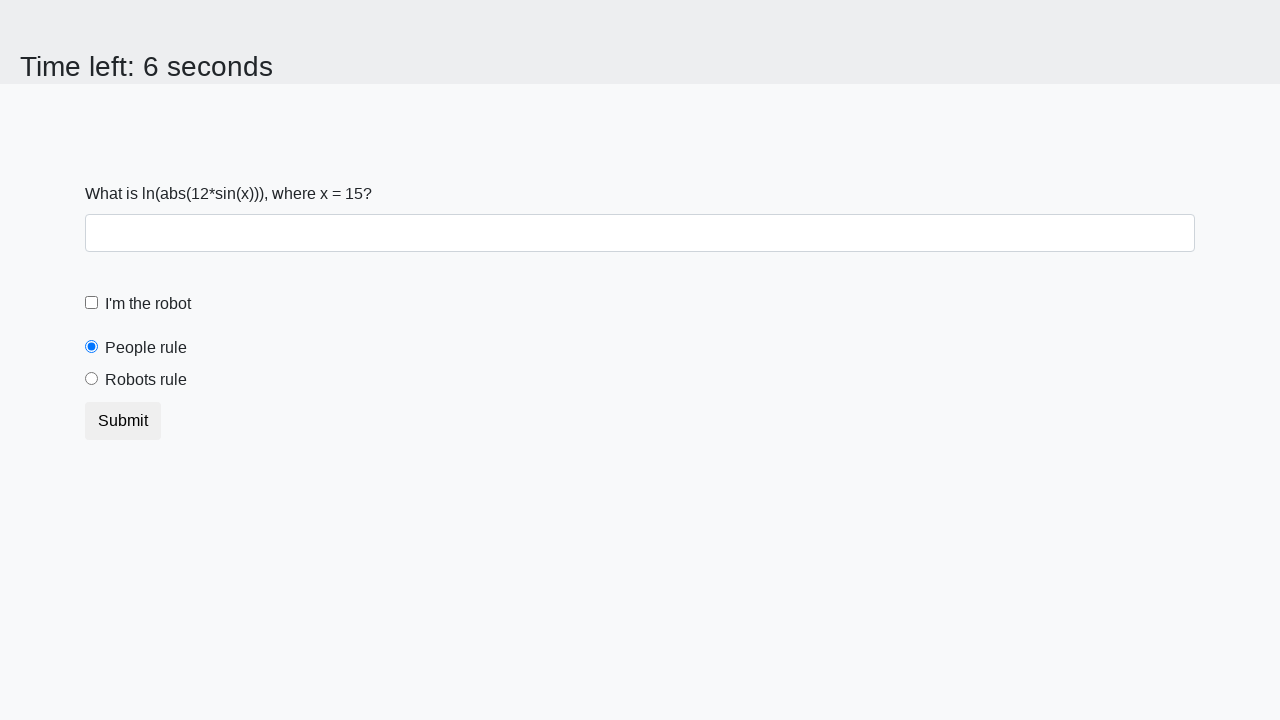

Filled answer field with calculated value on form div.form-group input#answer
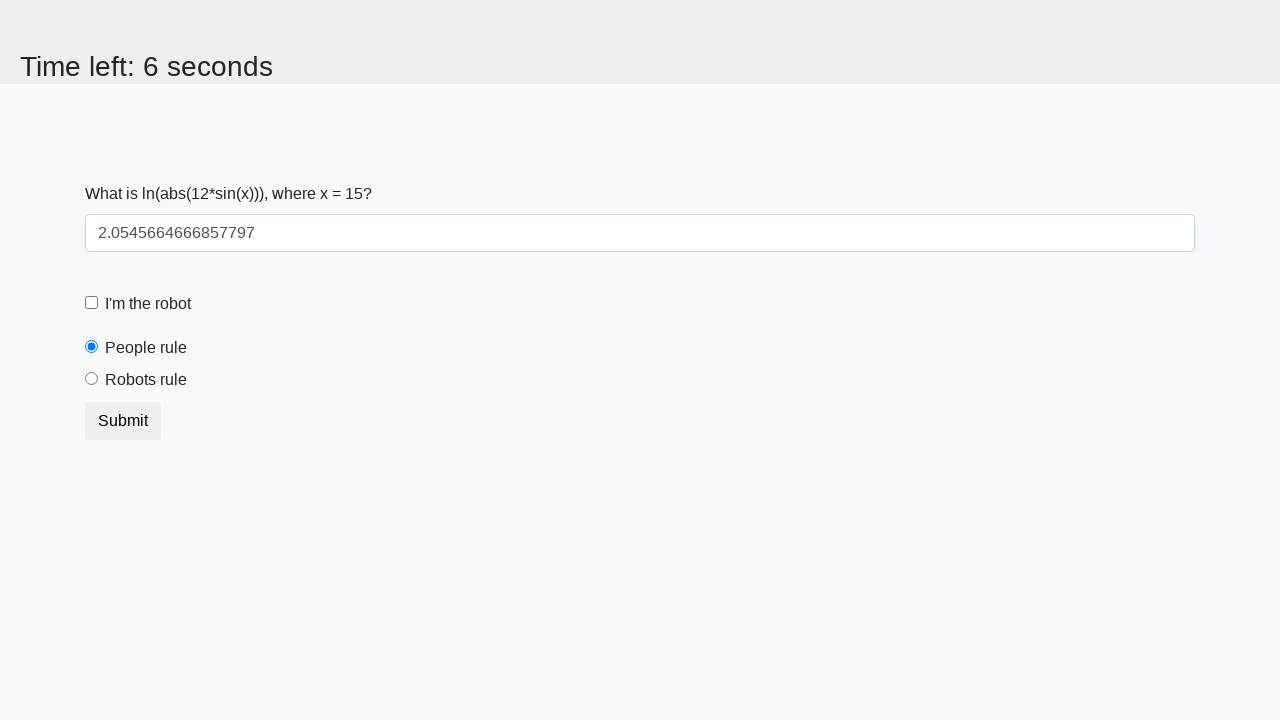

Checked the required checkbox at (92, 303) on form div.form-check input[type='checkbox']:required
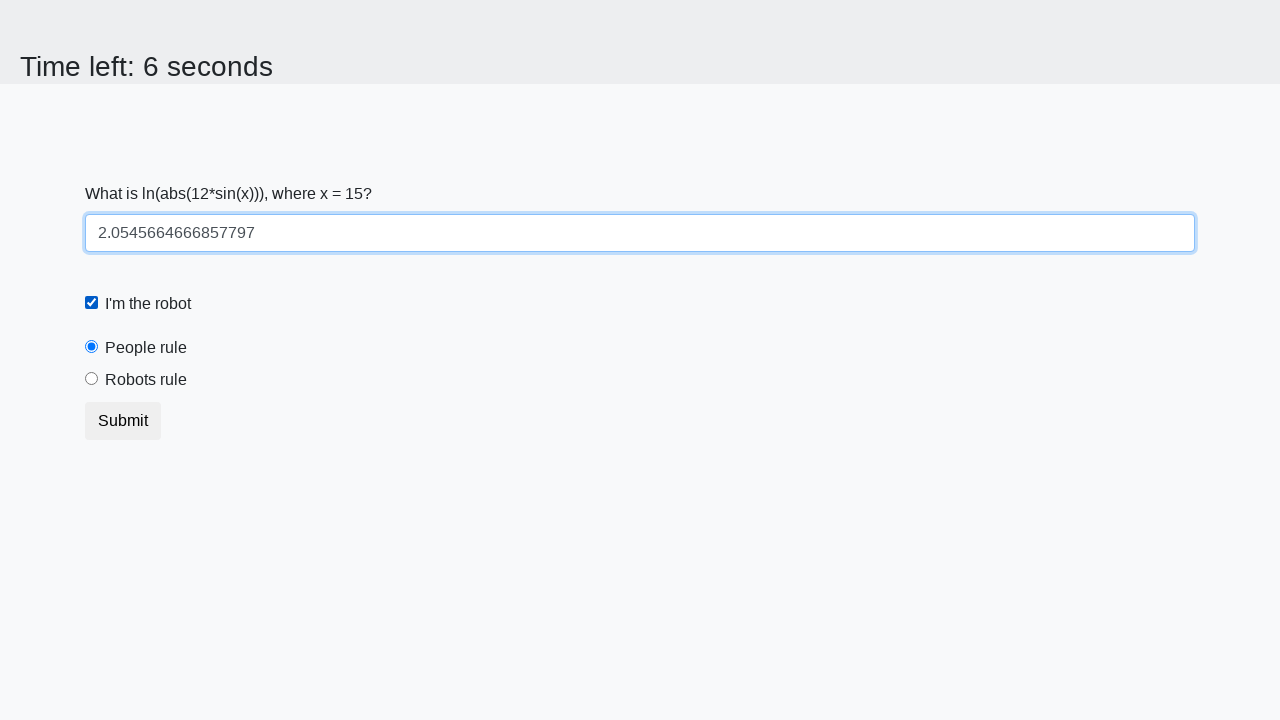

Selected 'robotsRule' radio button at (92, 379) on form div.form-check.form-radio-custom input[type='radio']#robotsRule
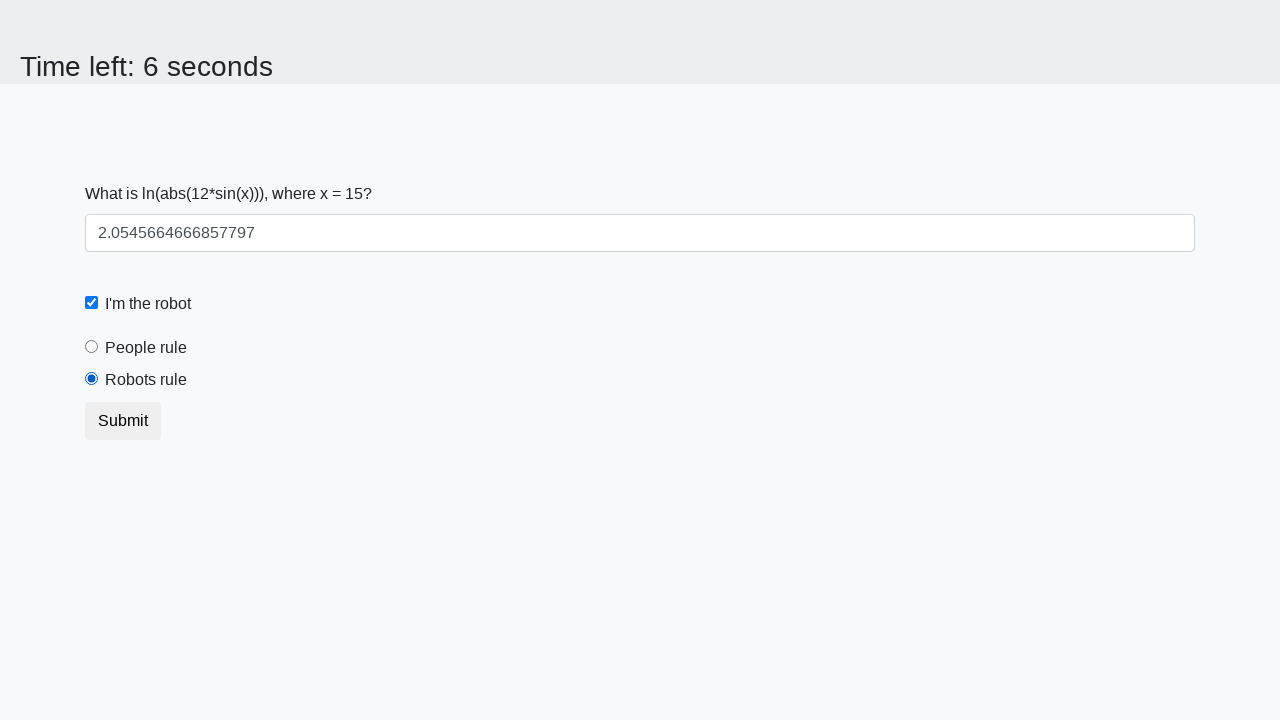

Clicked Submit button to submit form at (123, 421) on xpath=//button[text()='Submit']
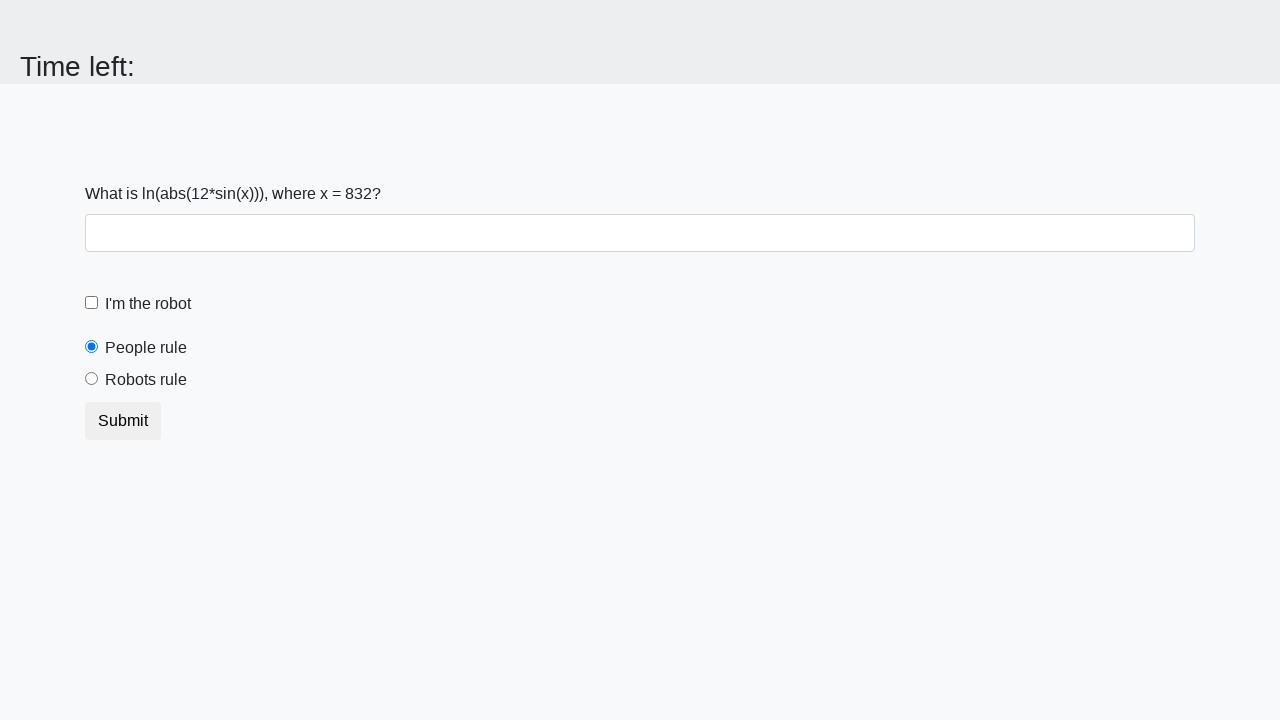

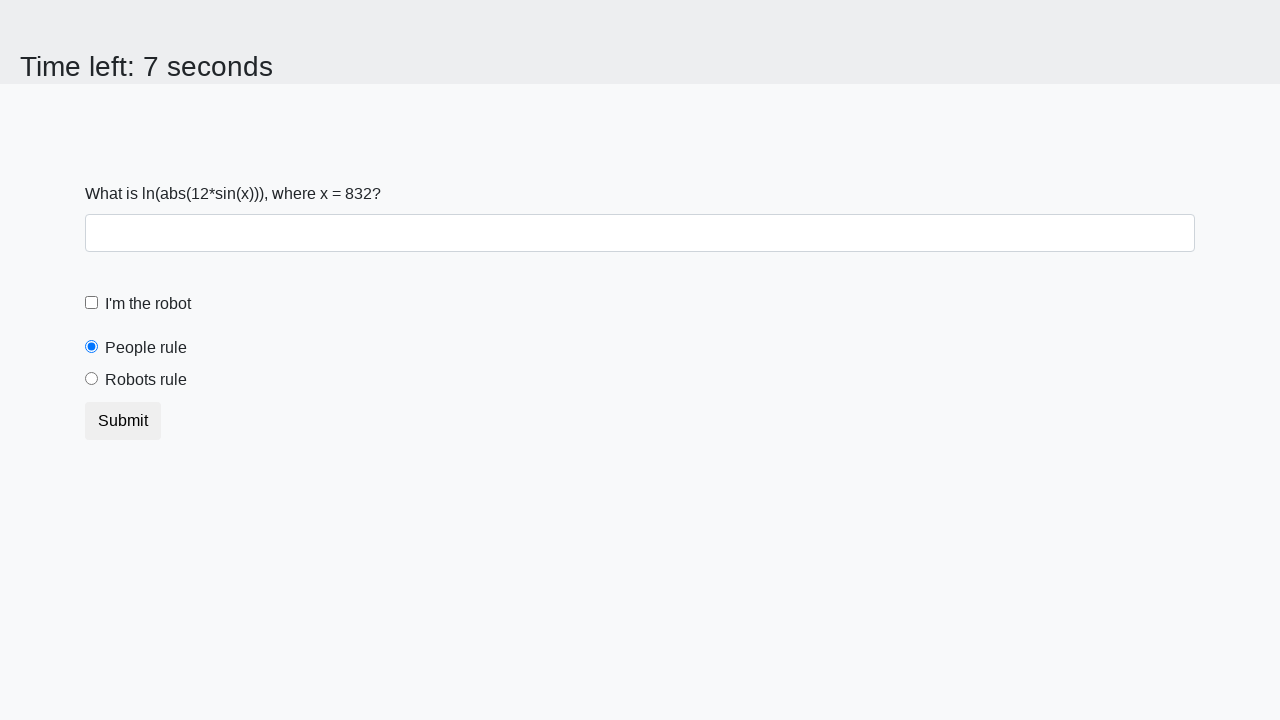